Tests JavaScript alert box functionality by clicking an alert button, verifying the alert text, accepting the alert, and confirming the result message is displayed on the page.

Starting URL: http://the-internet.herokuapp.com/javascript_alerts

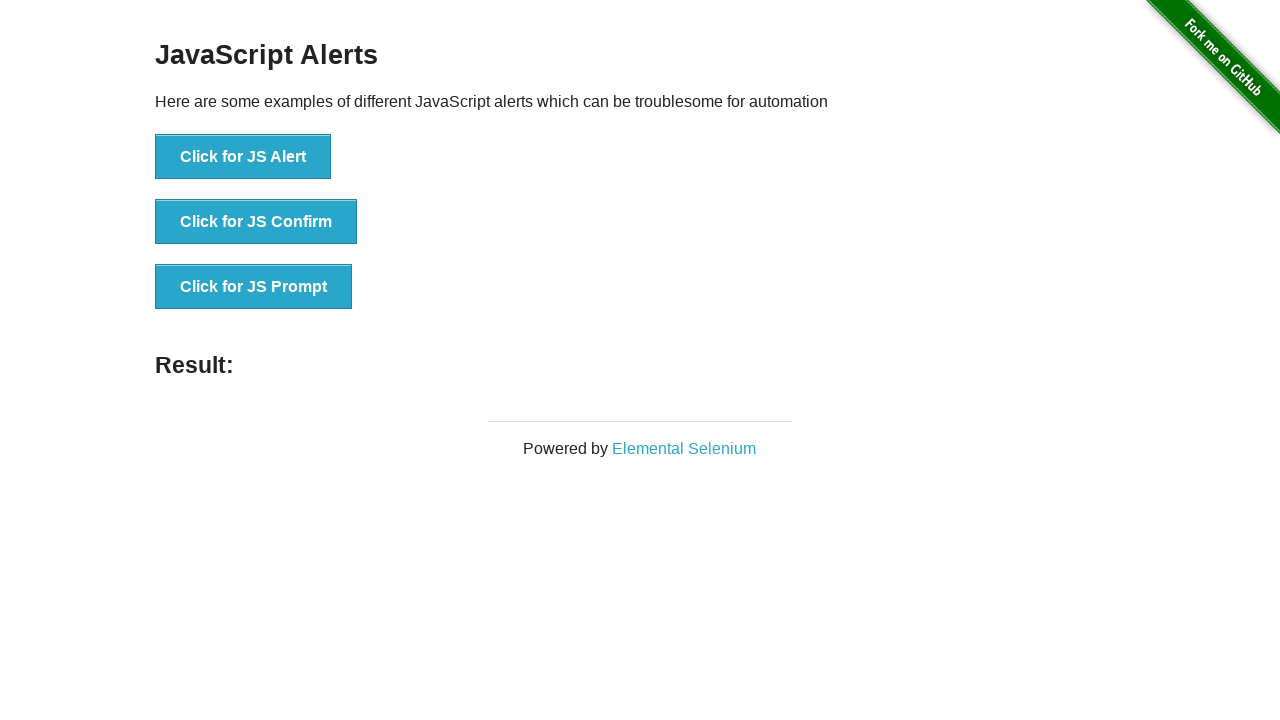

Clicked the JS Alert button at (243, 157) on xpath=//button[contains(text(),'Click for JS Alert')]
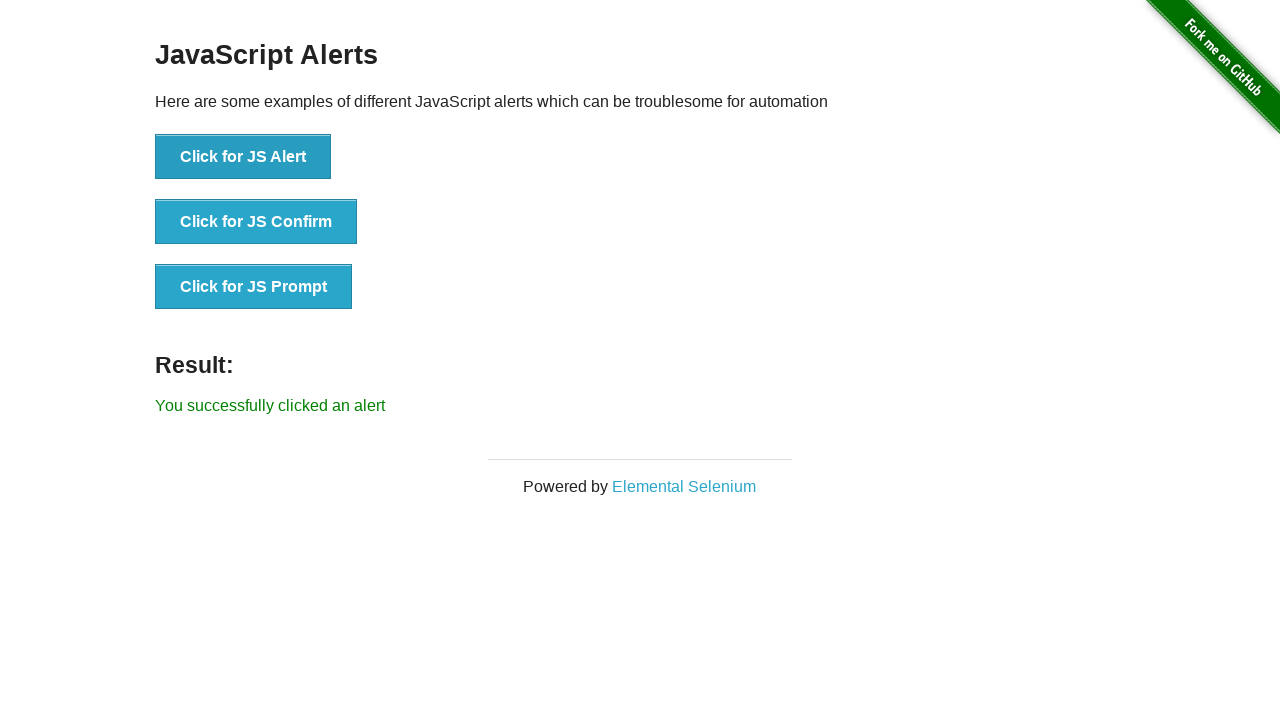

Set up dialog handler to capture and accept alerts
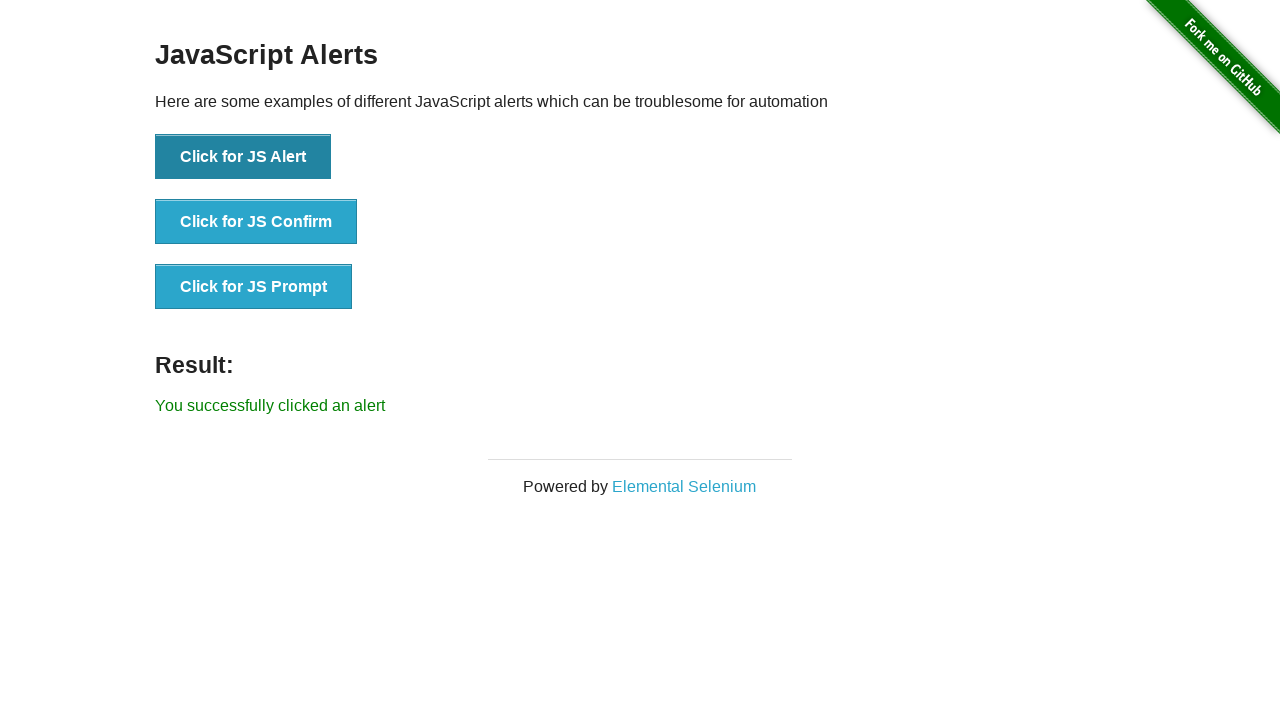

Clicked the JS Alert button to trigger the alert dialog at (243, 157) on xpath=//button[contains(text(),'Click for JS Alert')]
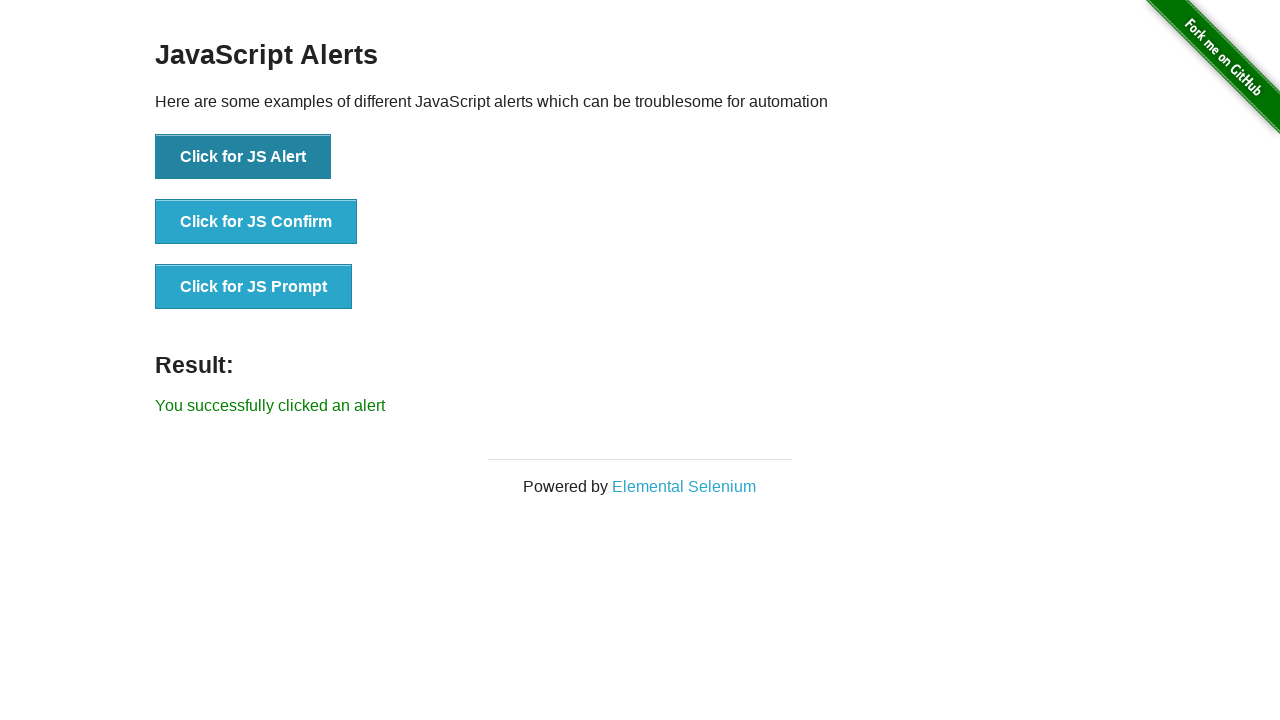

Waited for dialog to be processed
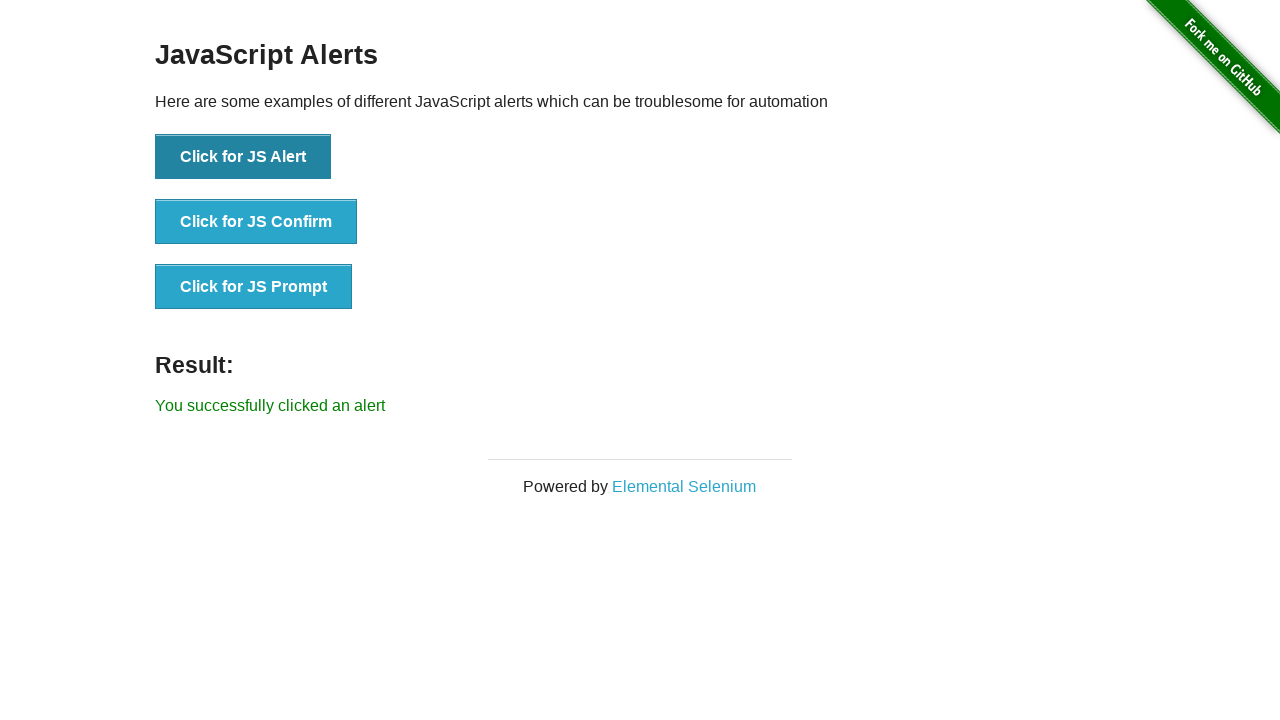

Result element appeared on the page
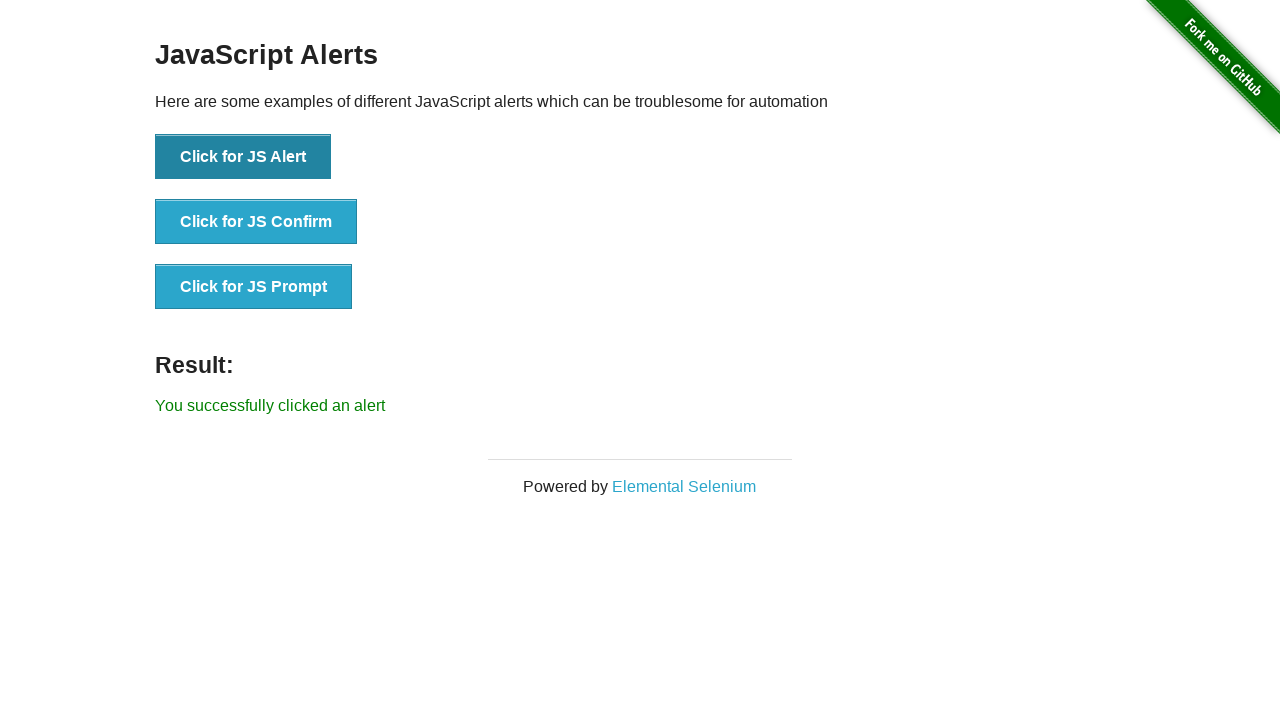

Retrieved result text: 'You successfully clicked an alert'
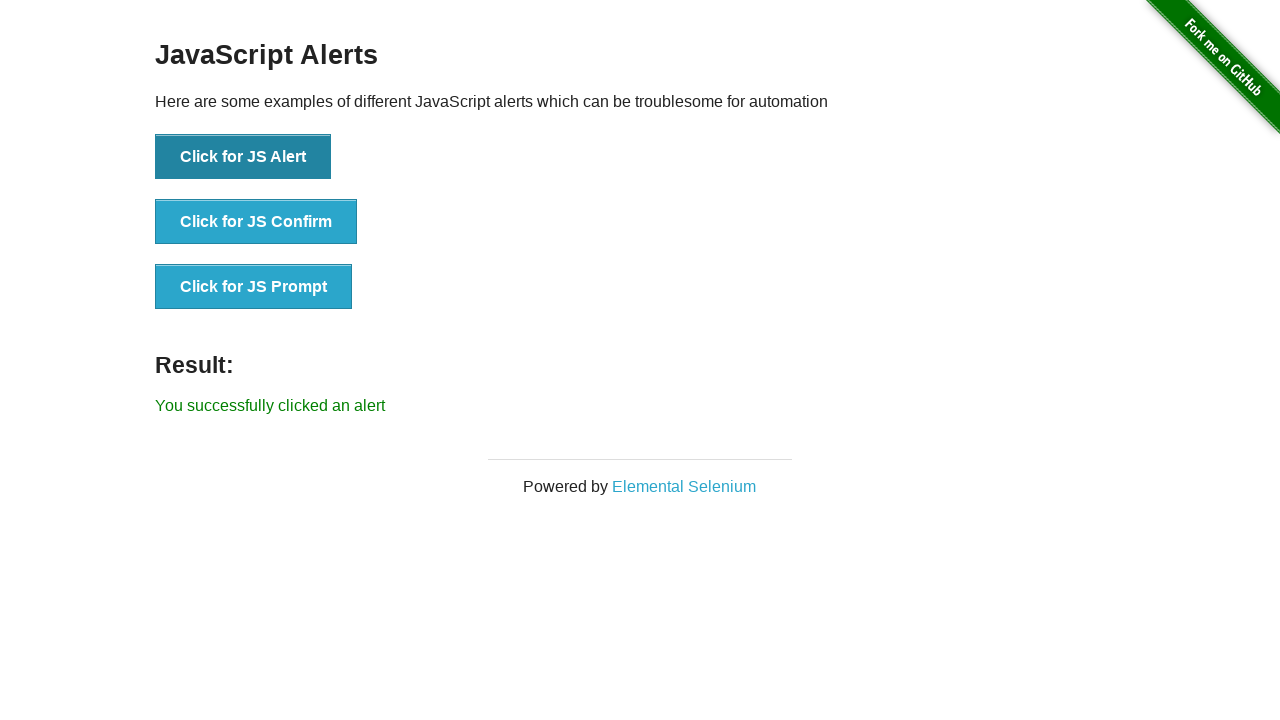

Verified that result text matches expected value 'You successfully clicked an alert'
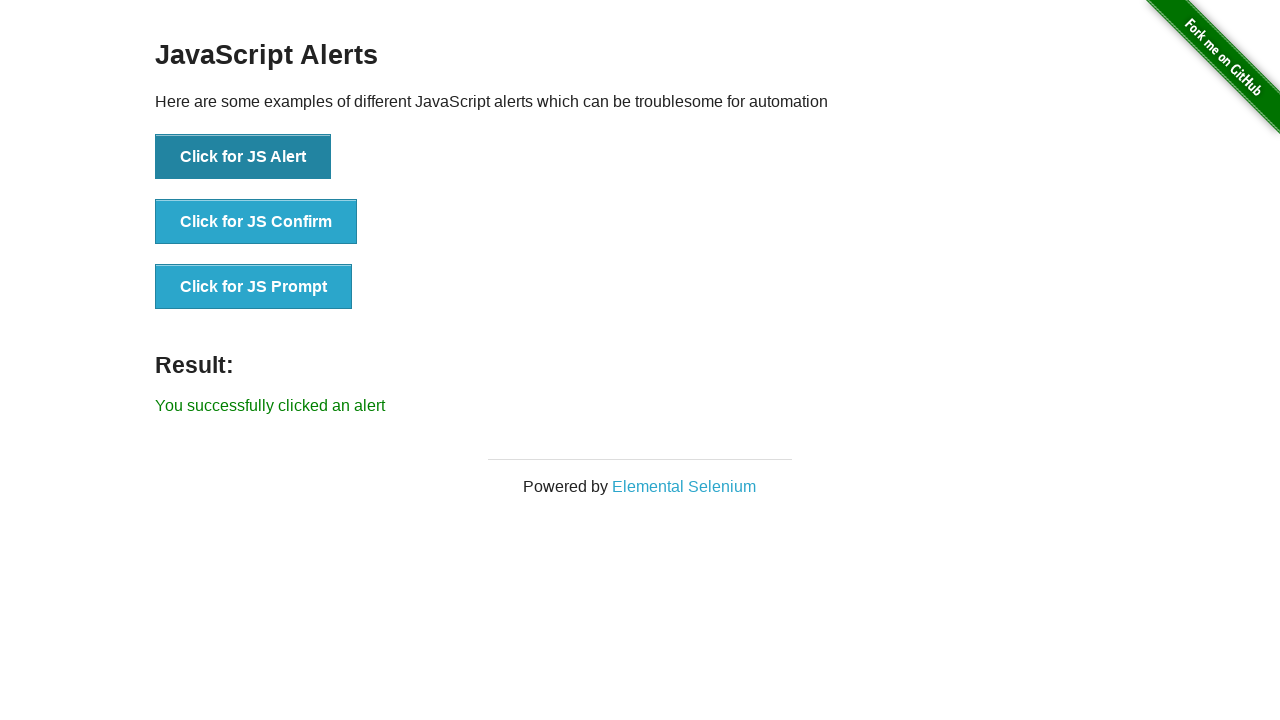

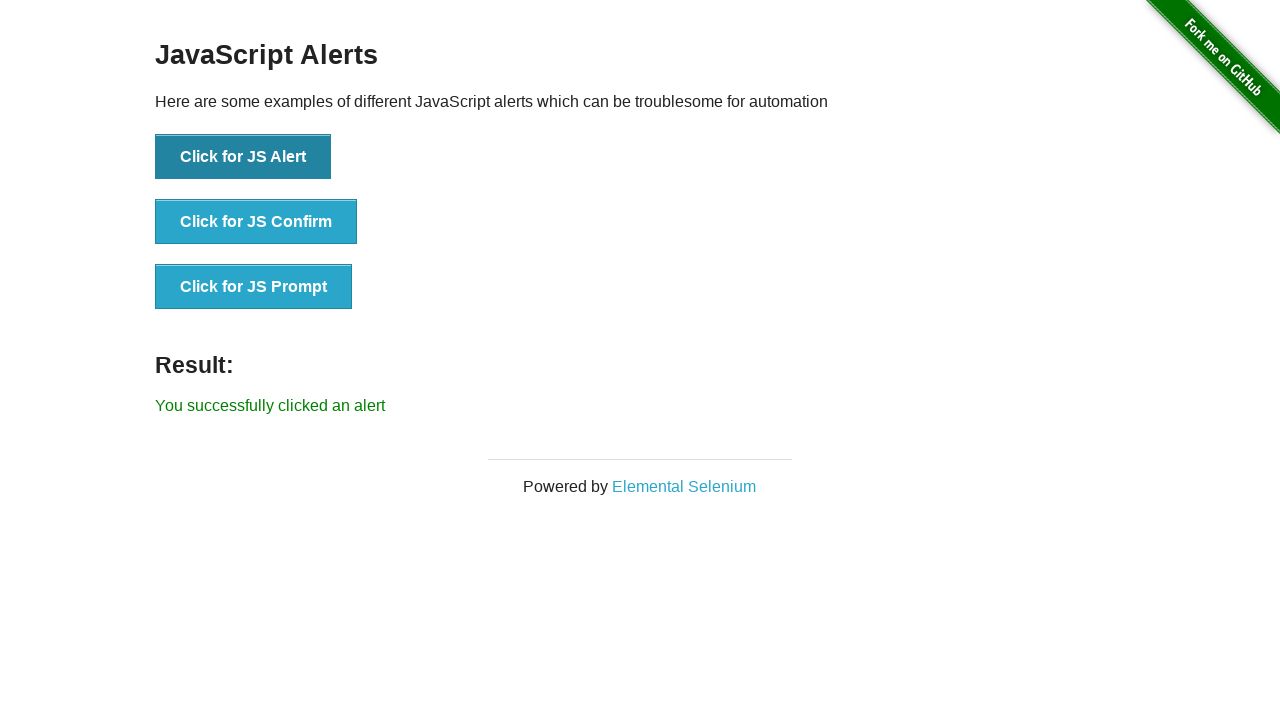